Tests that the text input field is cleared after adding a todo item

Starting URL: https://demo.playwright.dev/todomvc

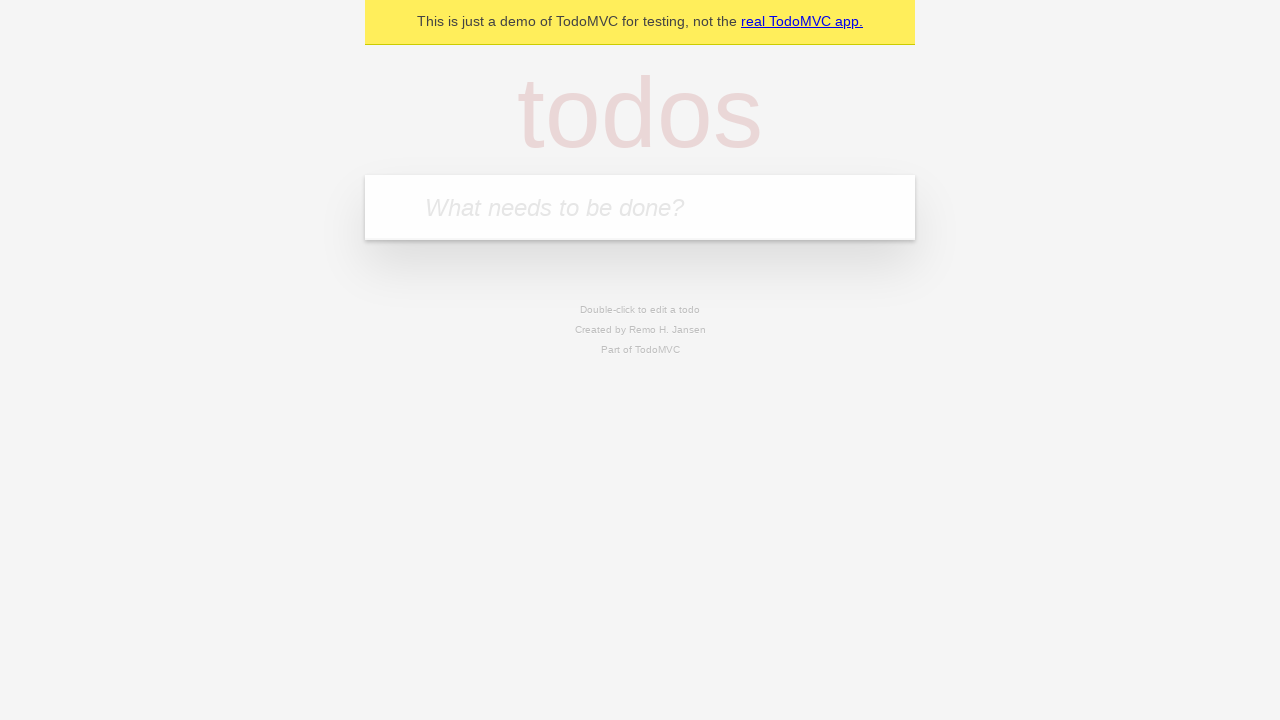

Located the todo input field with placeholder 'What needs to be done?'
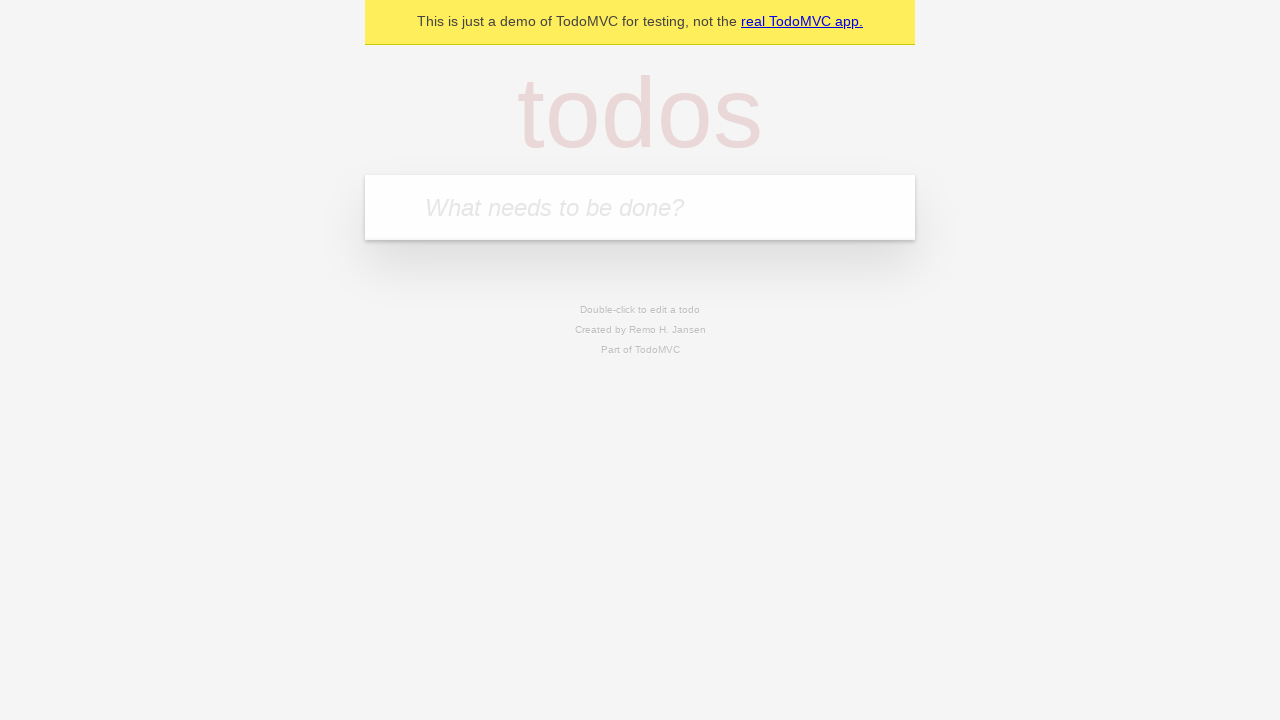

Filled the input field with 'buy some cheese' on internal:attr=[placeholder="What needs to be done?"i]
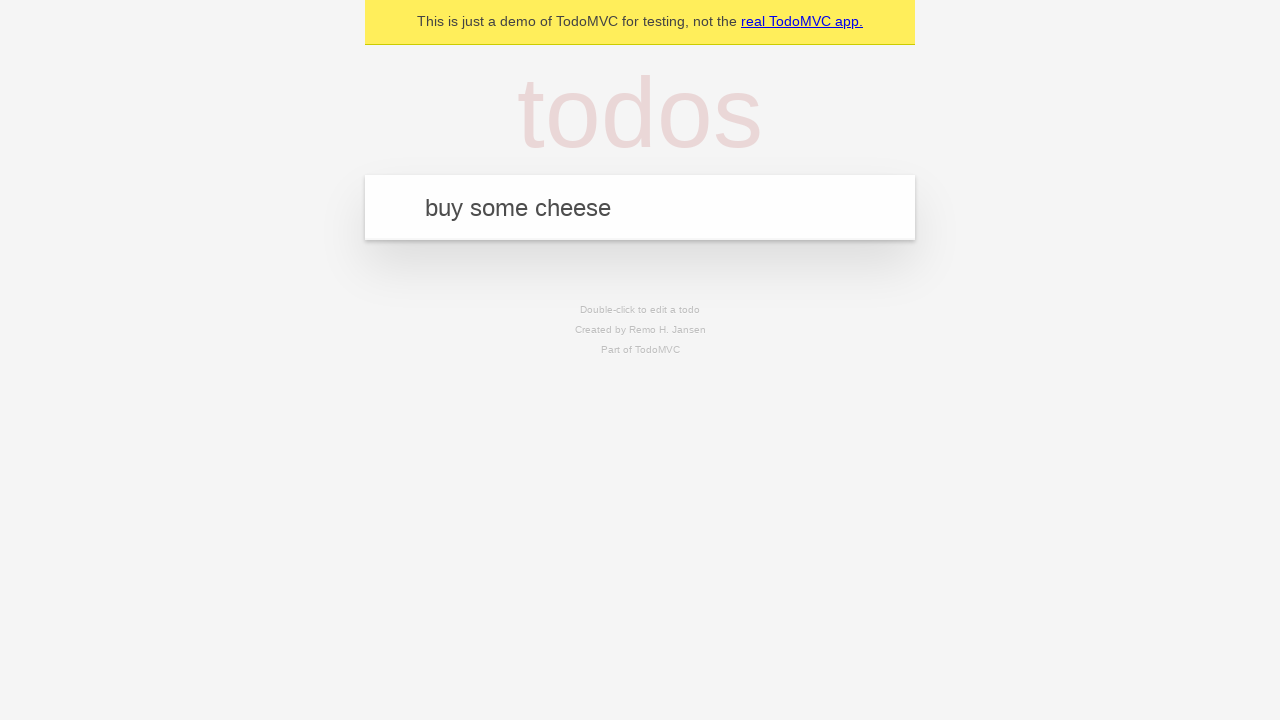

Pressed Enter to submit the todo item on internal:attr=[placeholder="What needs to be done?"i]
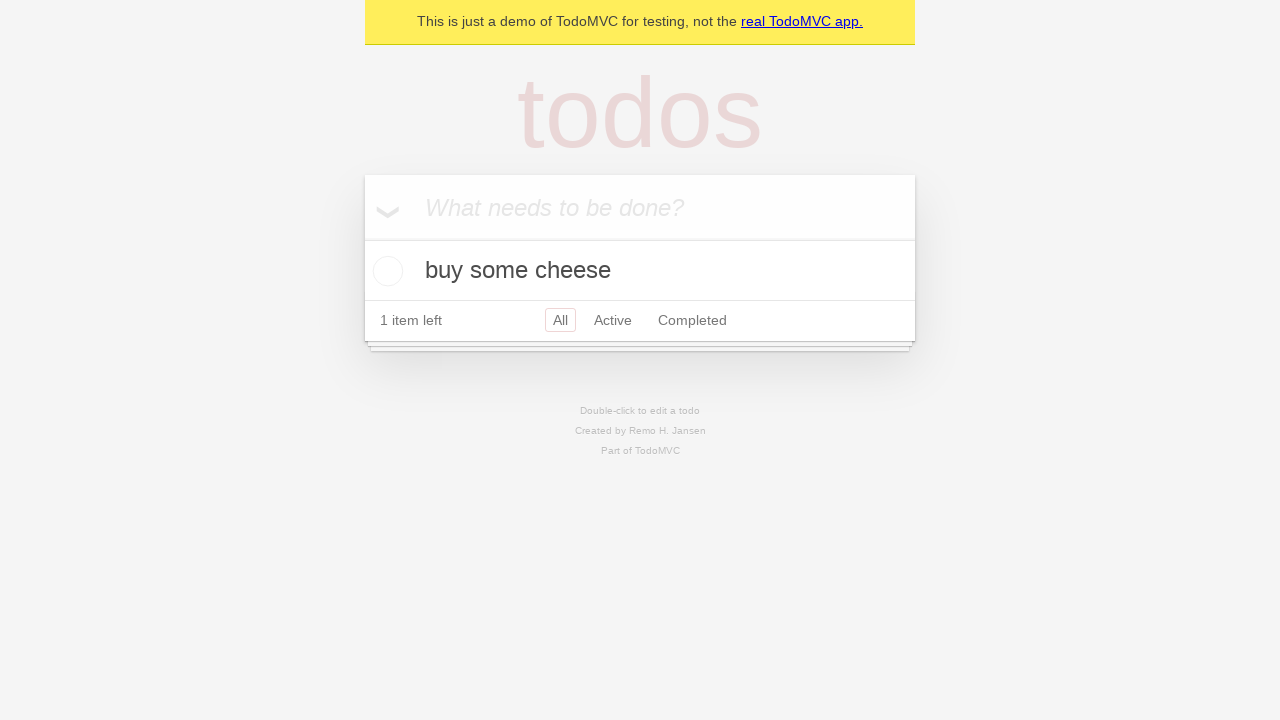

Verified that the input field was cleared after adding the todo item
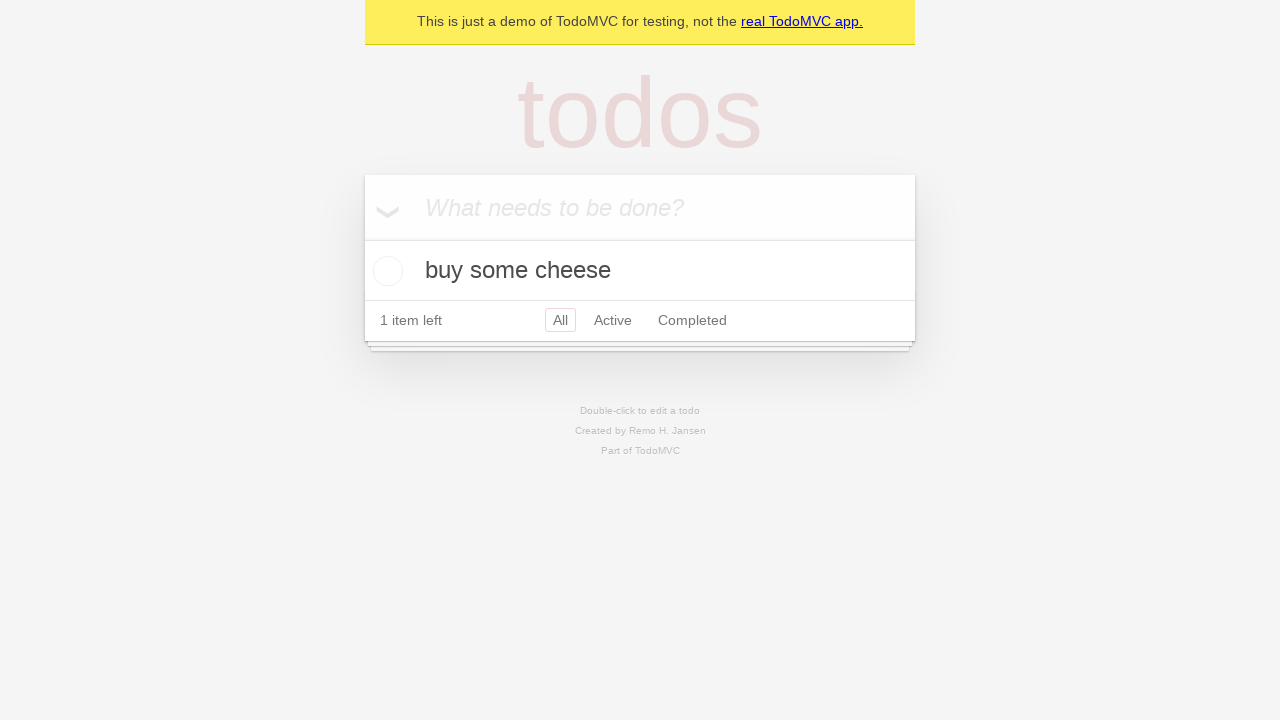

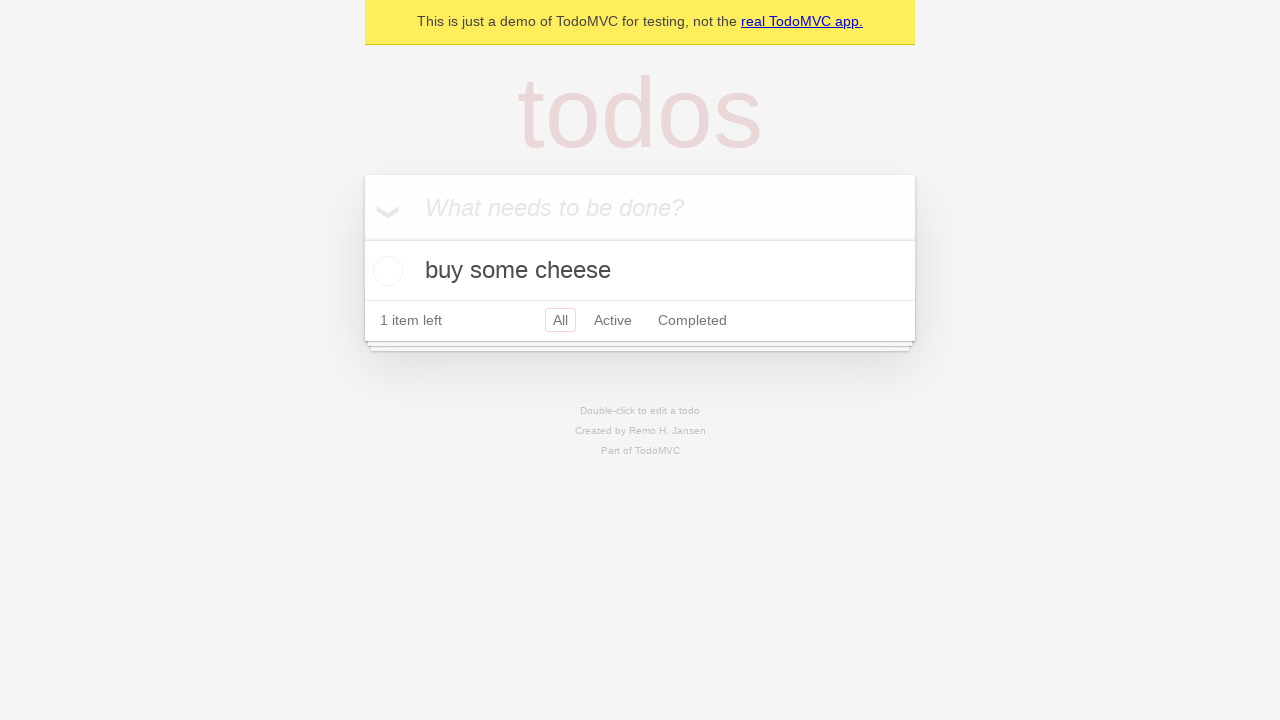